Tests auto-waiting functionality by clicking a button that triggers an AJAX request, then verifying the loaded content appears correctly

Starting URL: http://uitestingplayground.com/ajax

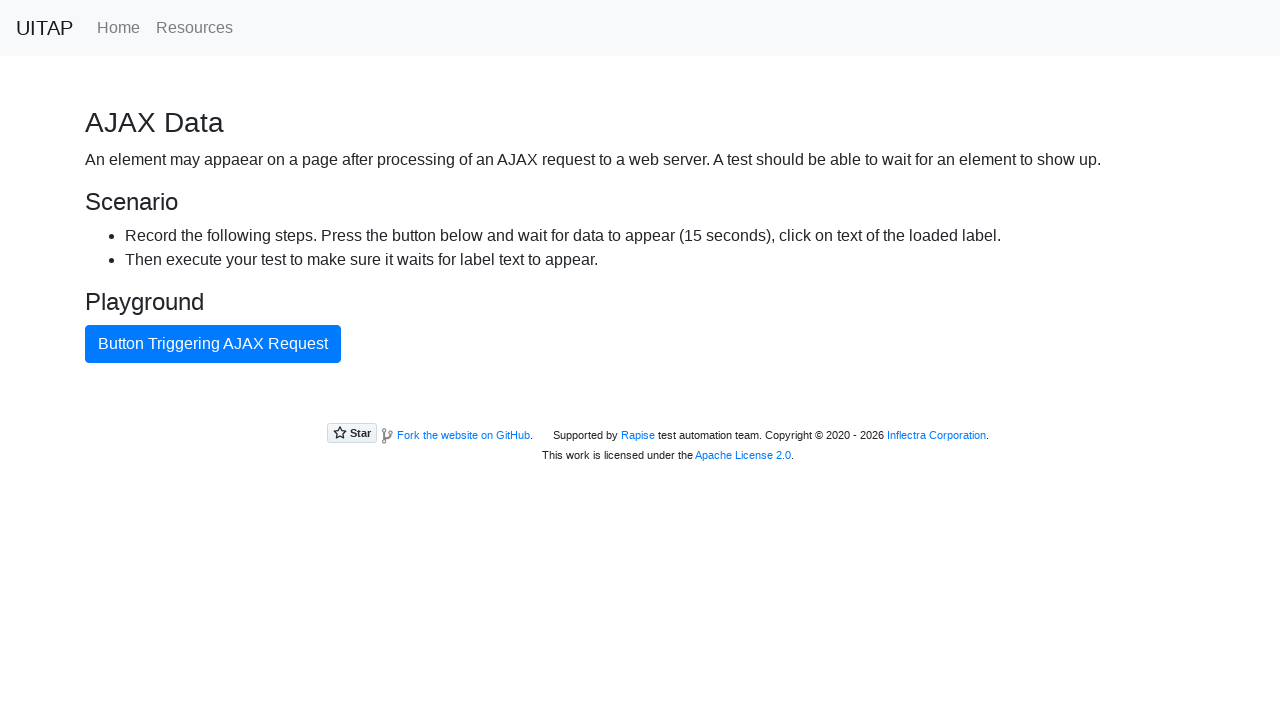

Navigated to AJAX test page
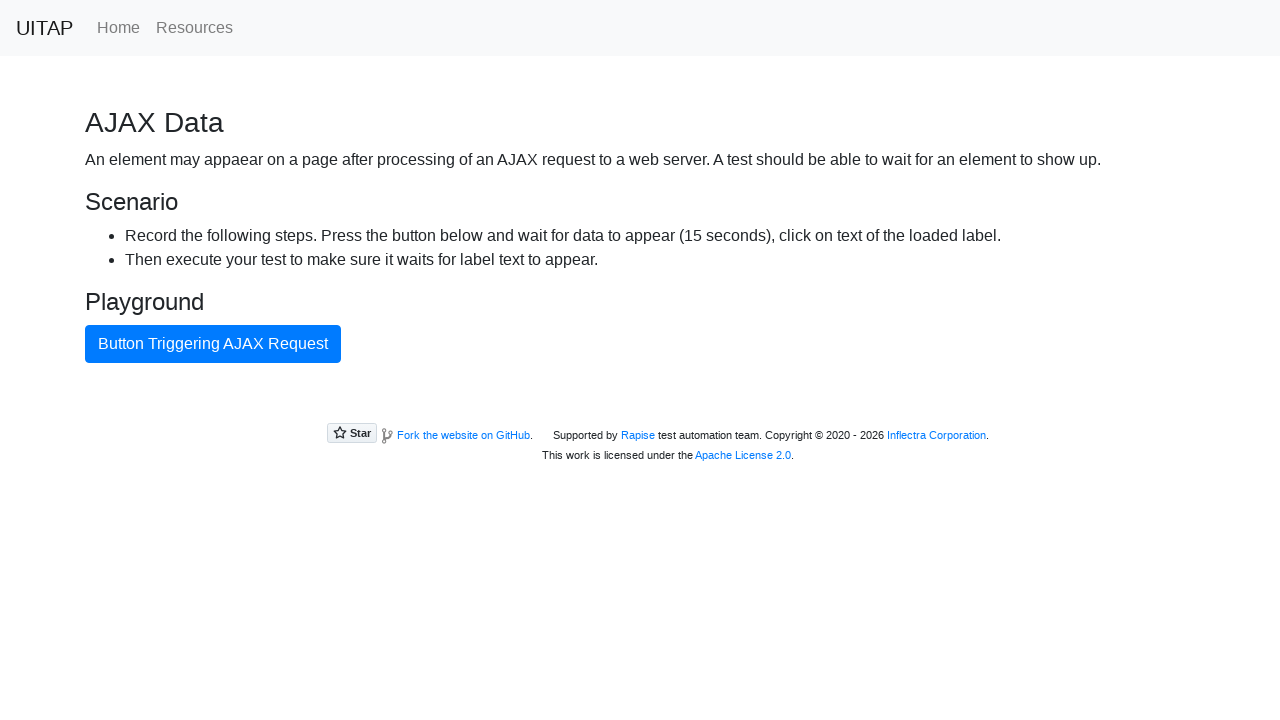

Clicked button triggering AJAX request at (213, 344) on internal:text="Button Triggering AJAX Request"i
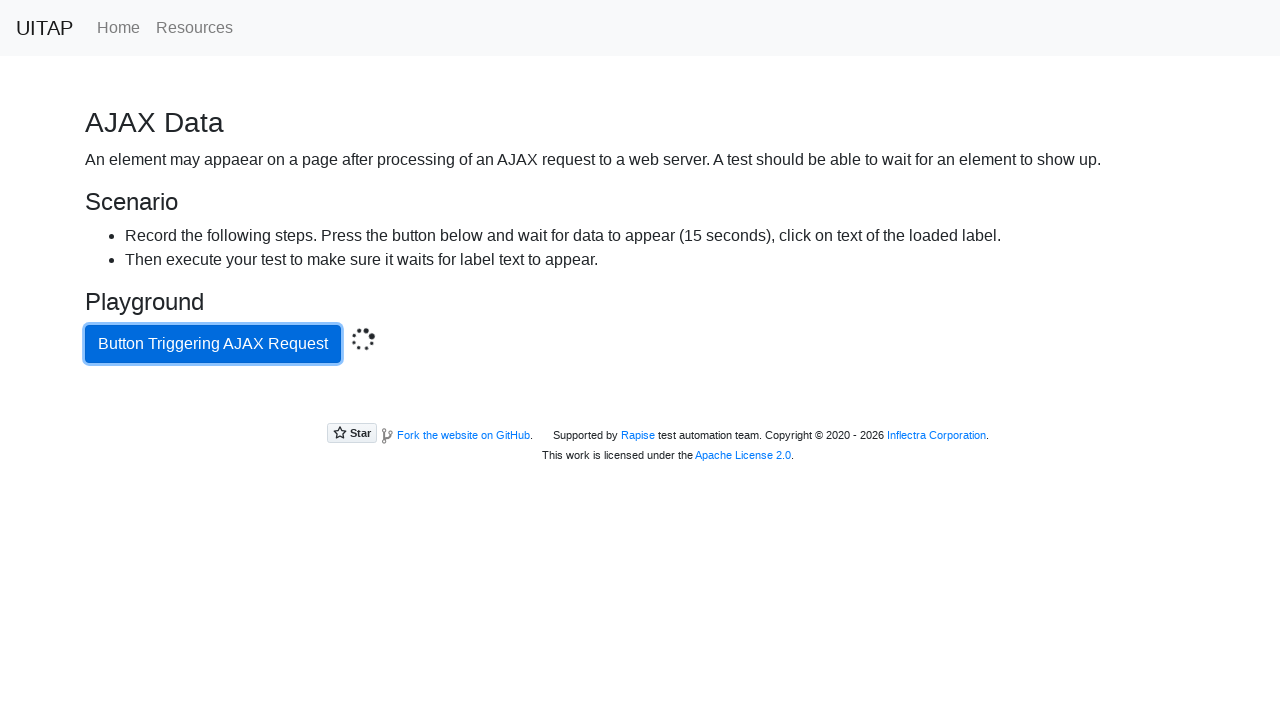

Clicked success button that appeared after AJAX request at (640, 405) on .bg-success
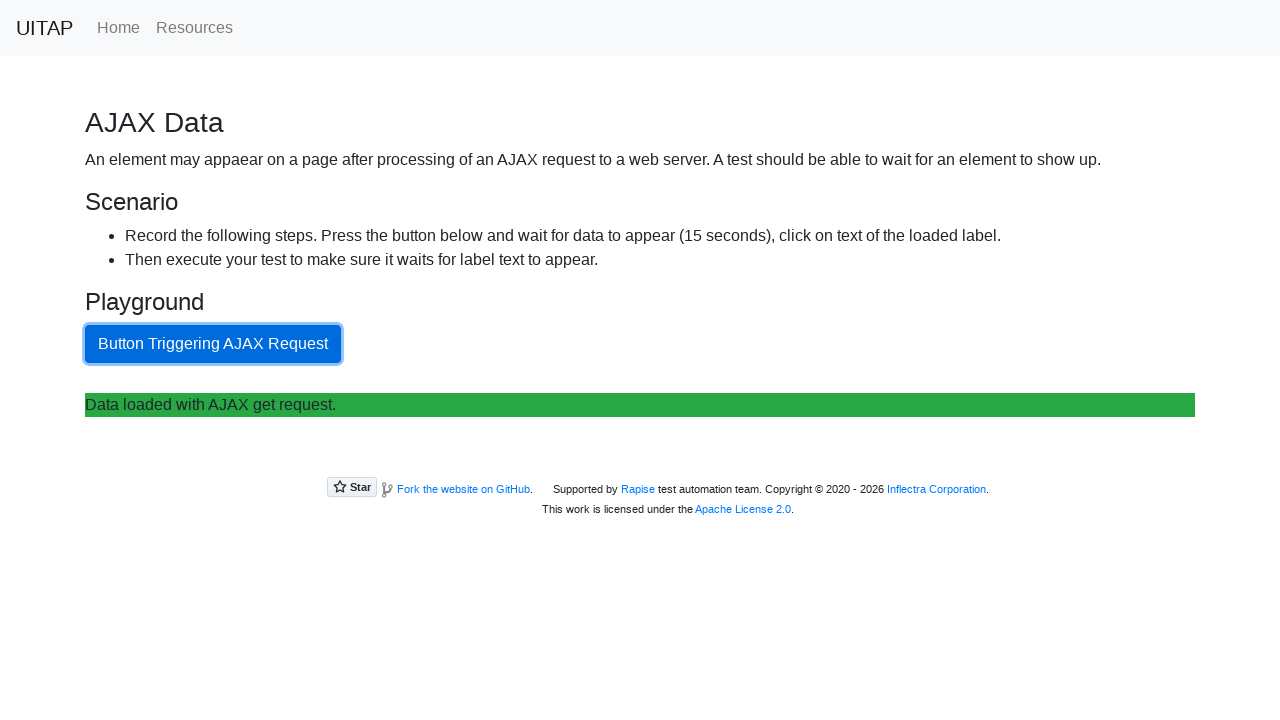

Waited for success button to be attached to DOM
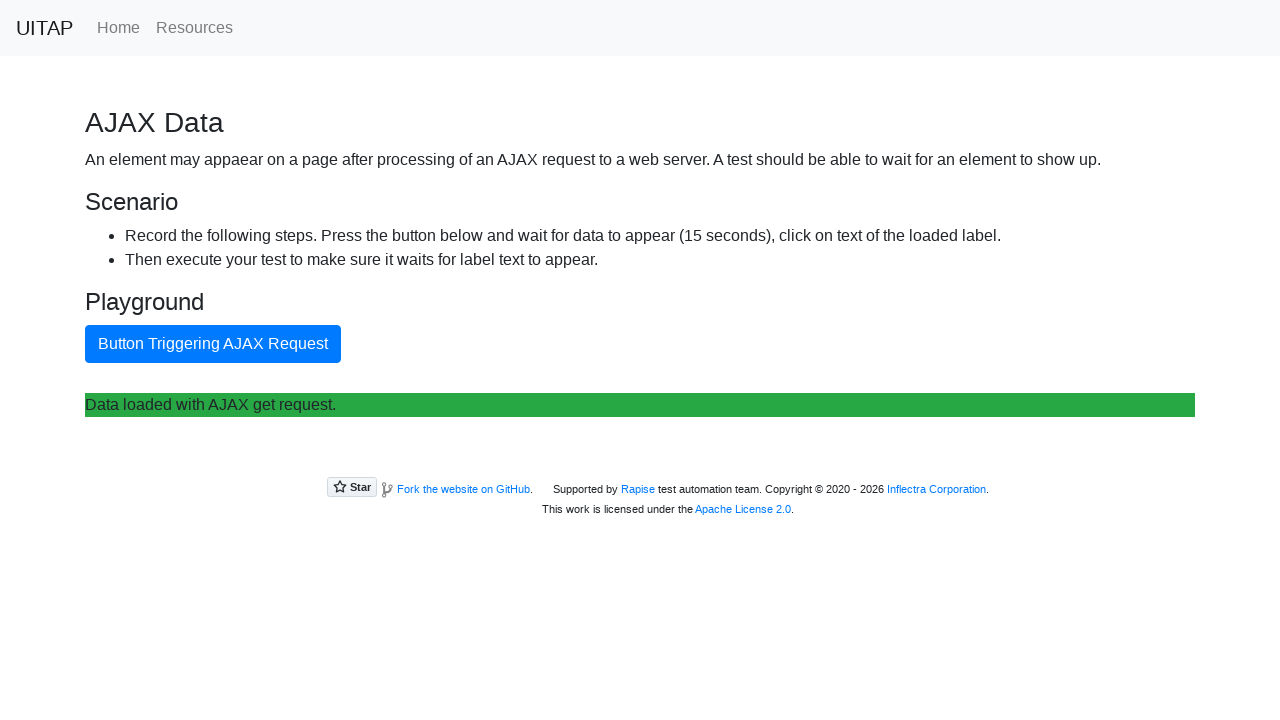

Retrieved text content from success button
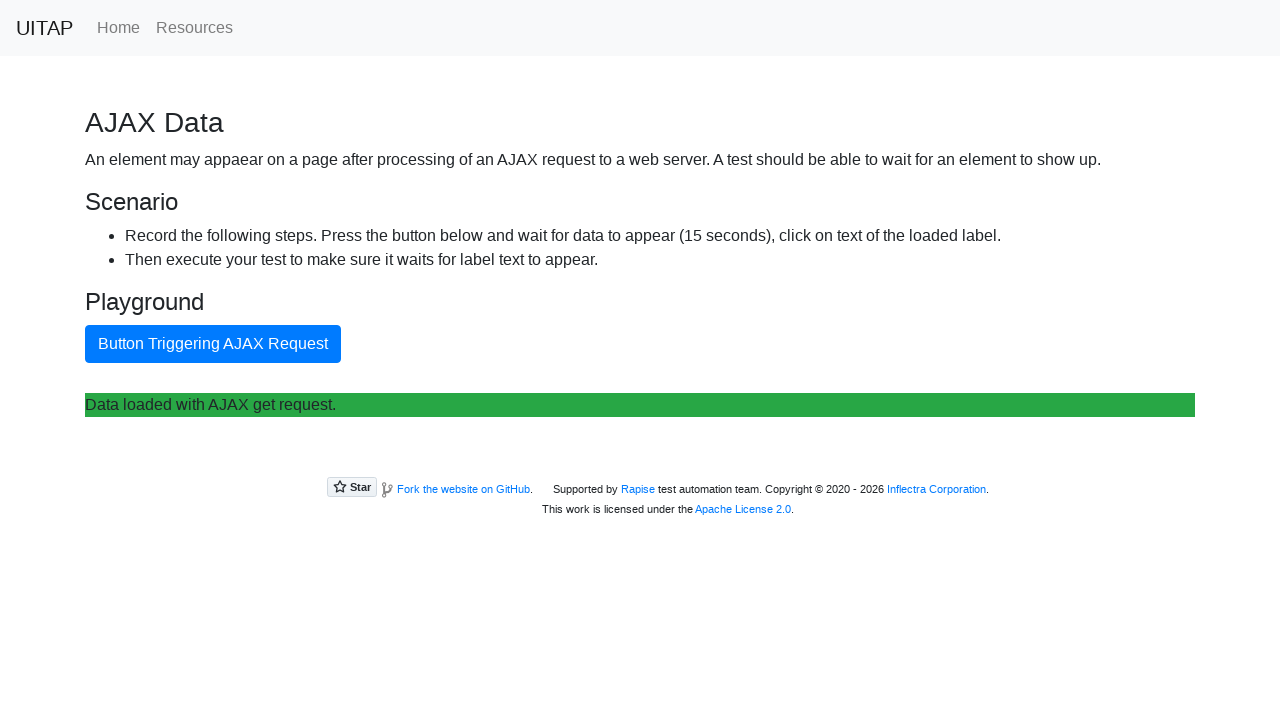

Verified AJAX response text matches expected 'Data loaded with AJAX get request.'
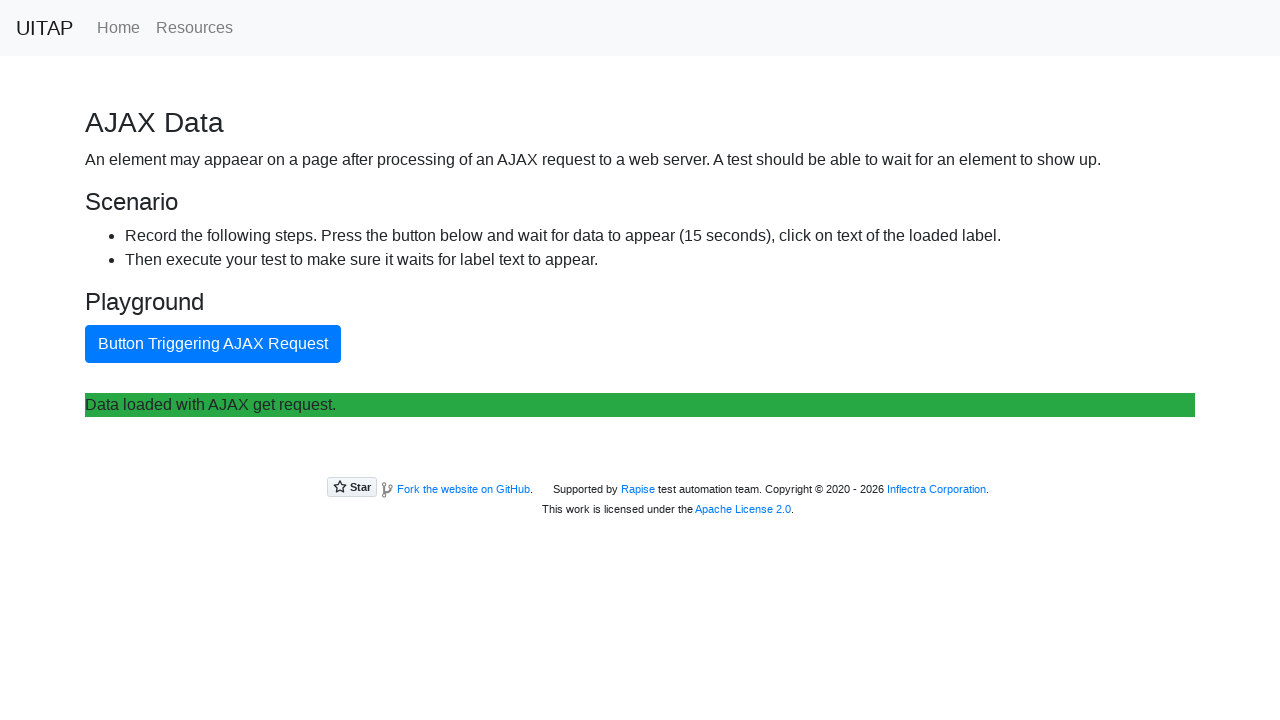

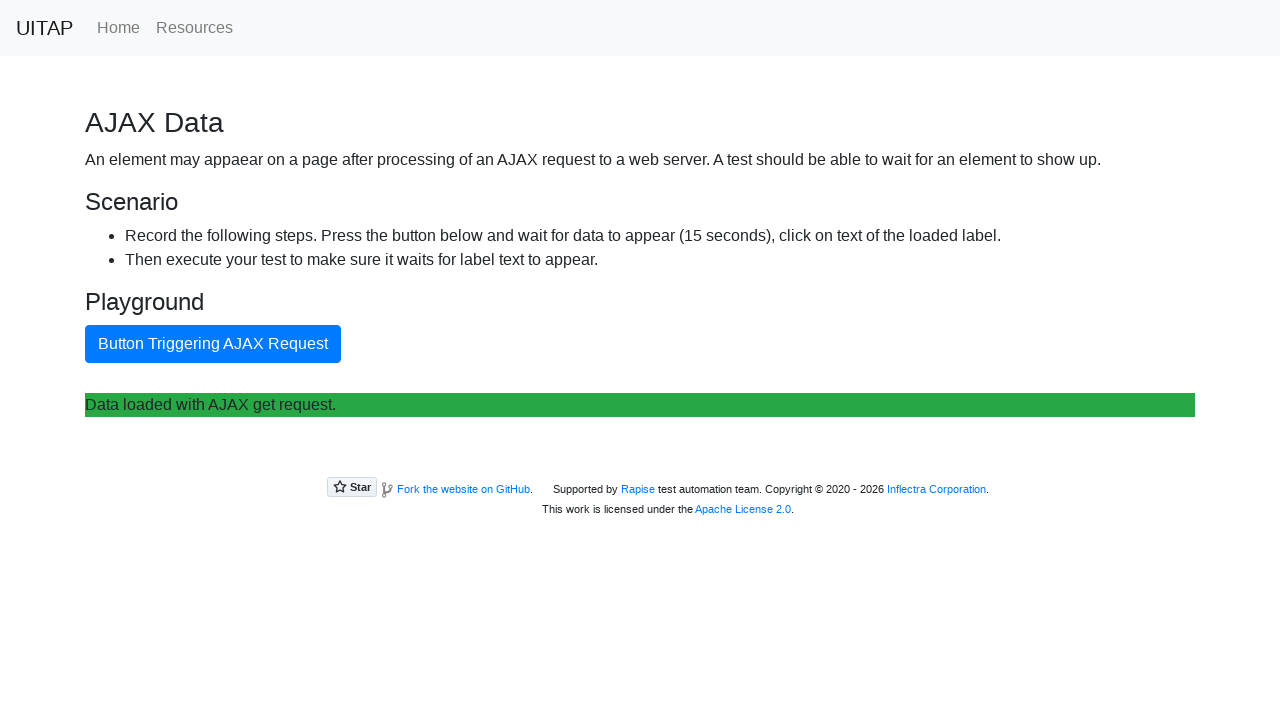